Tests JavaScript page scrolling by scrolling down 3000 pixels and then scrolling back up 3000 pixels on a webpage.

Starting URL: https://p-del.co/

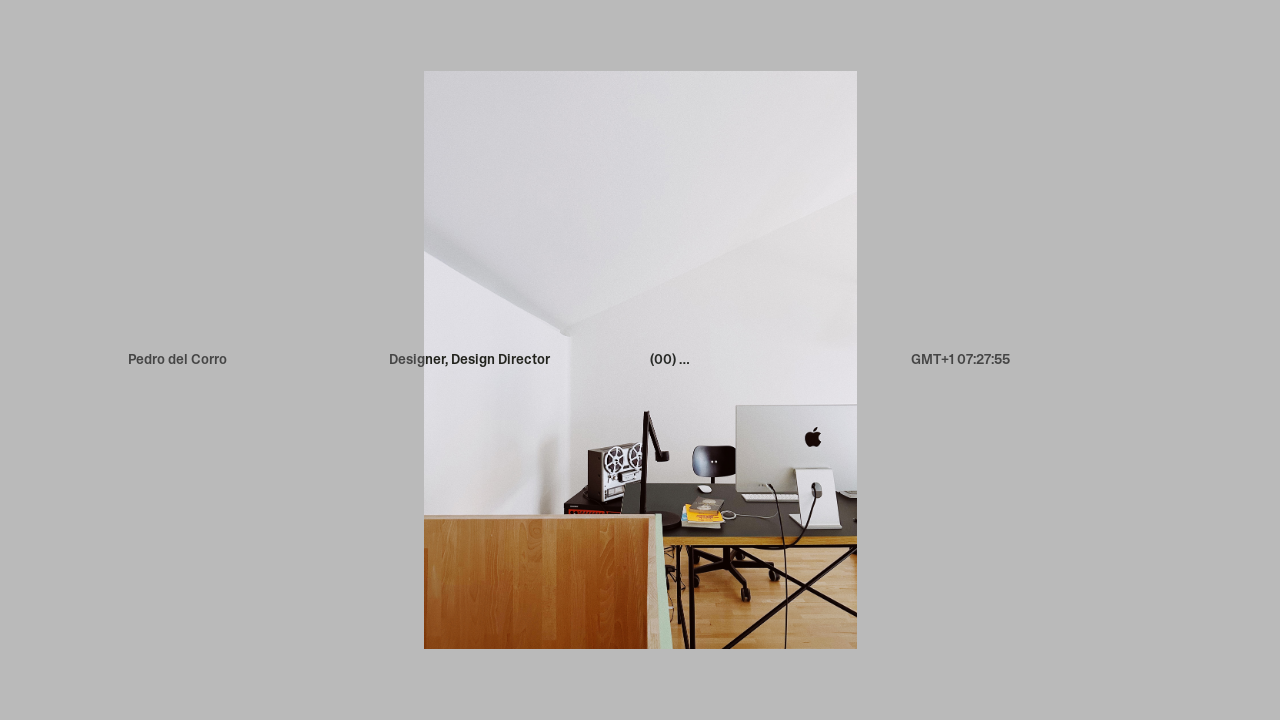

Page loaded with domcontentloaded state
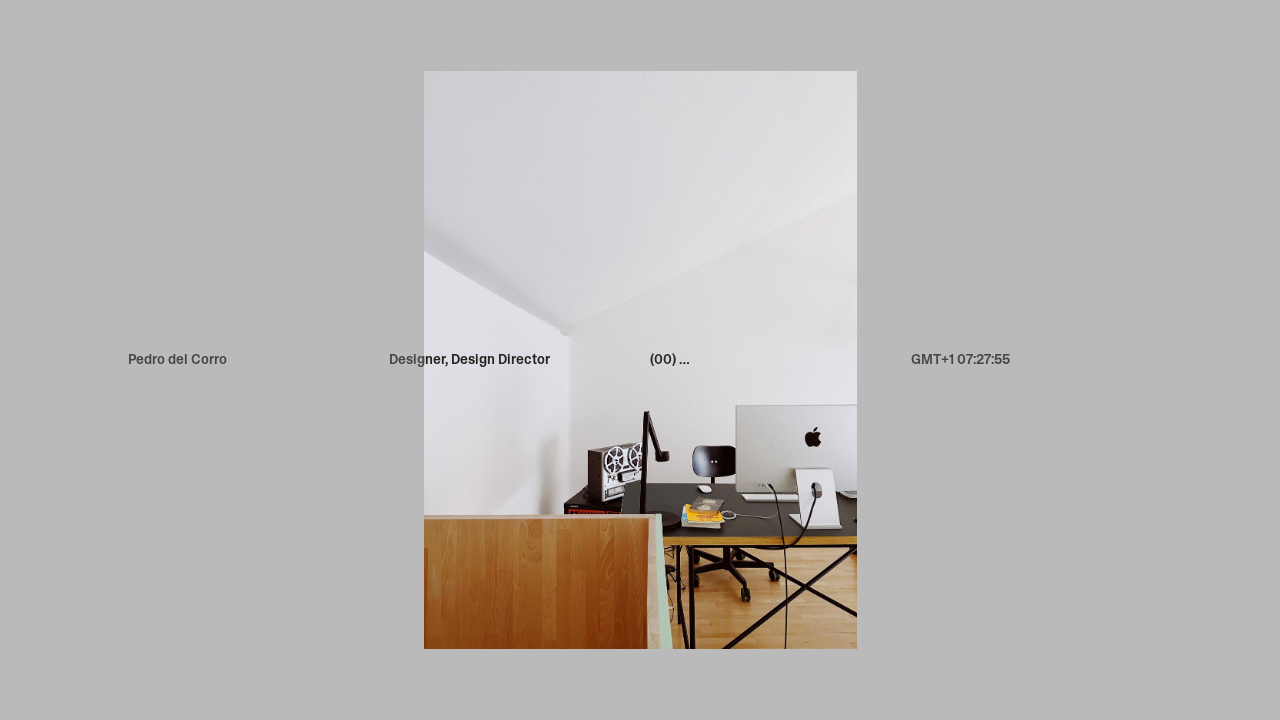

Scrolled down 3000 pixels using JavaScript
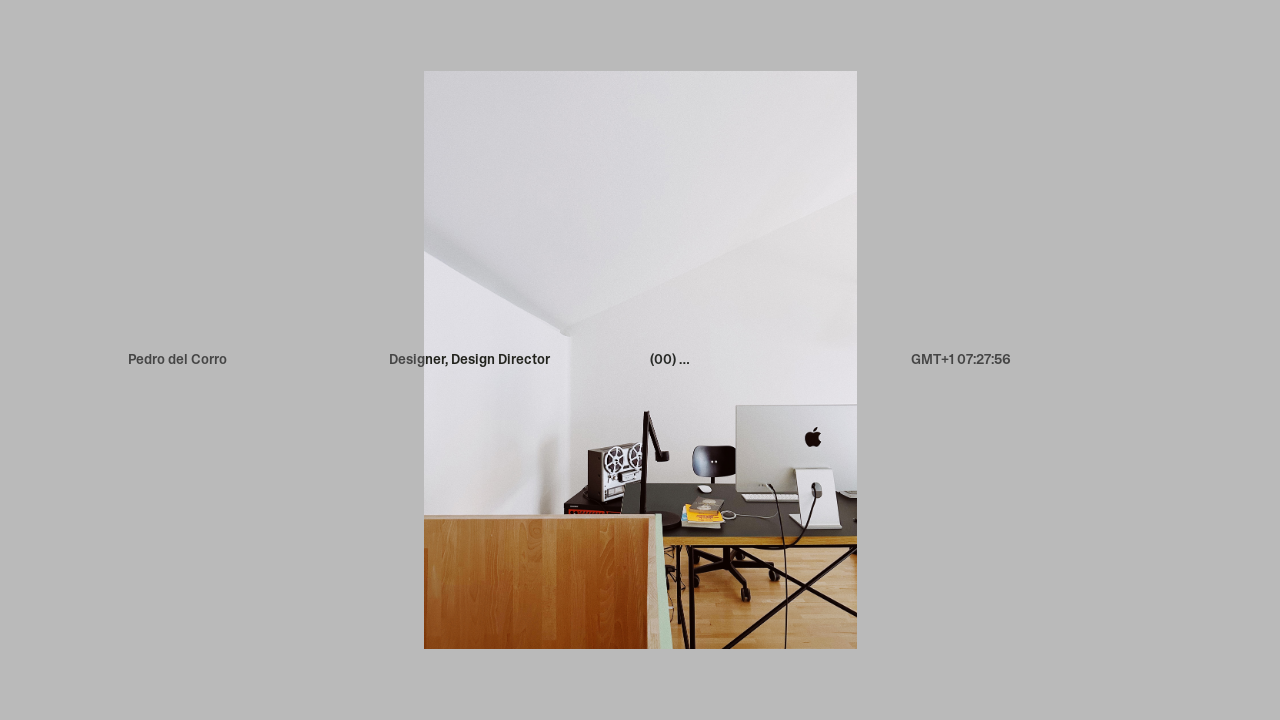

Waited 2 seconds to observe the downward scroll
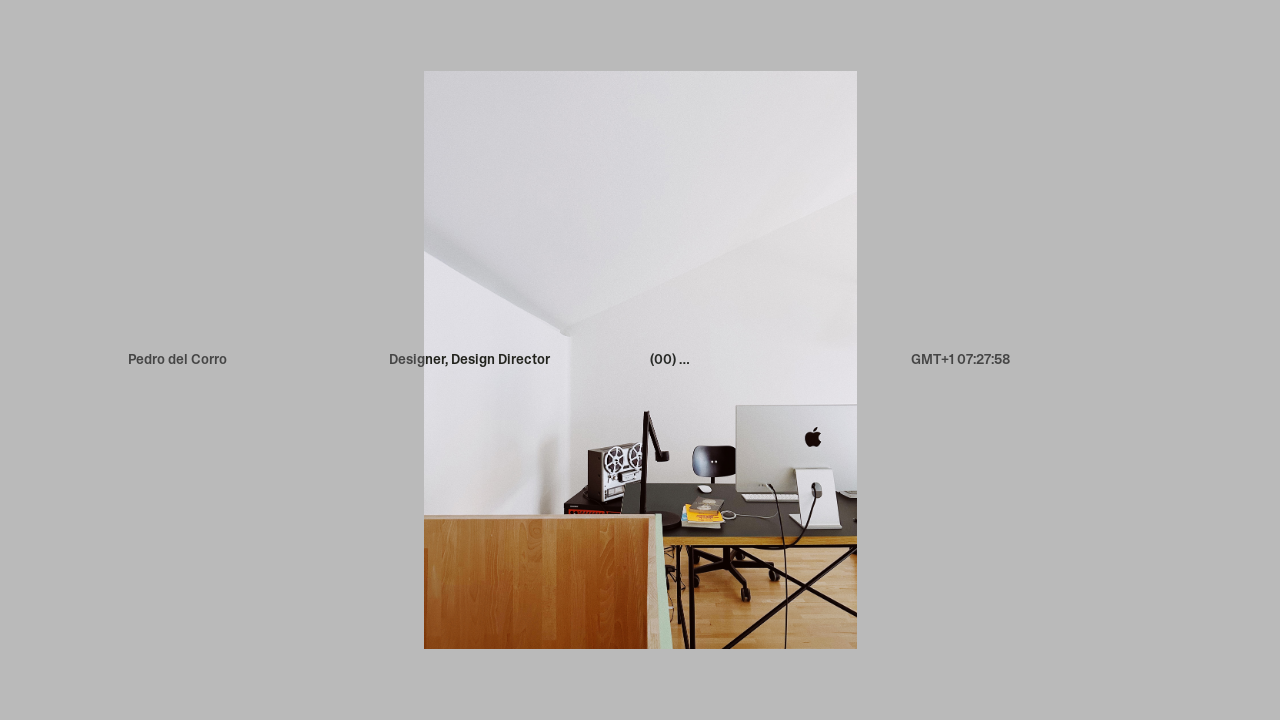

Scrolled back up 3000 pixels using JavaScript
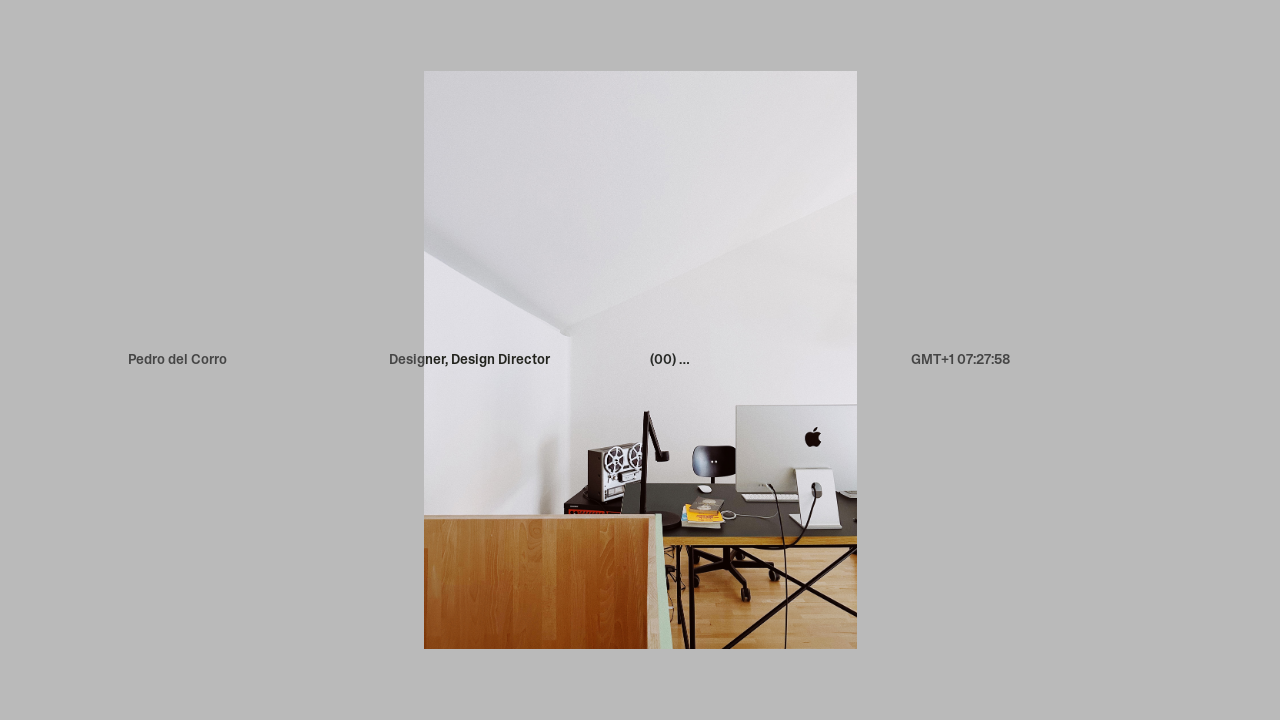

Waited 2 seconds to observe the upward scroll
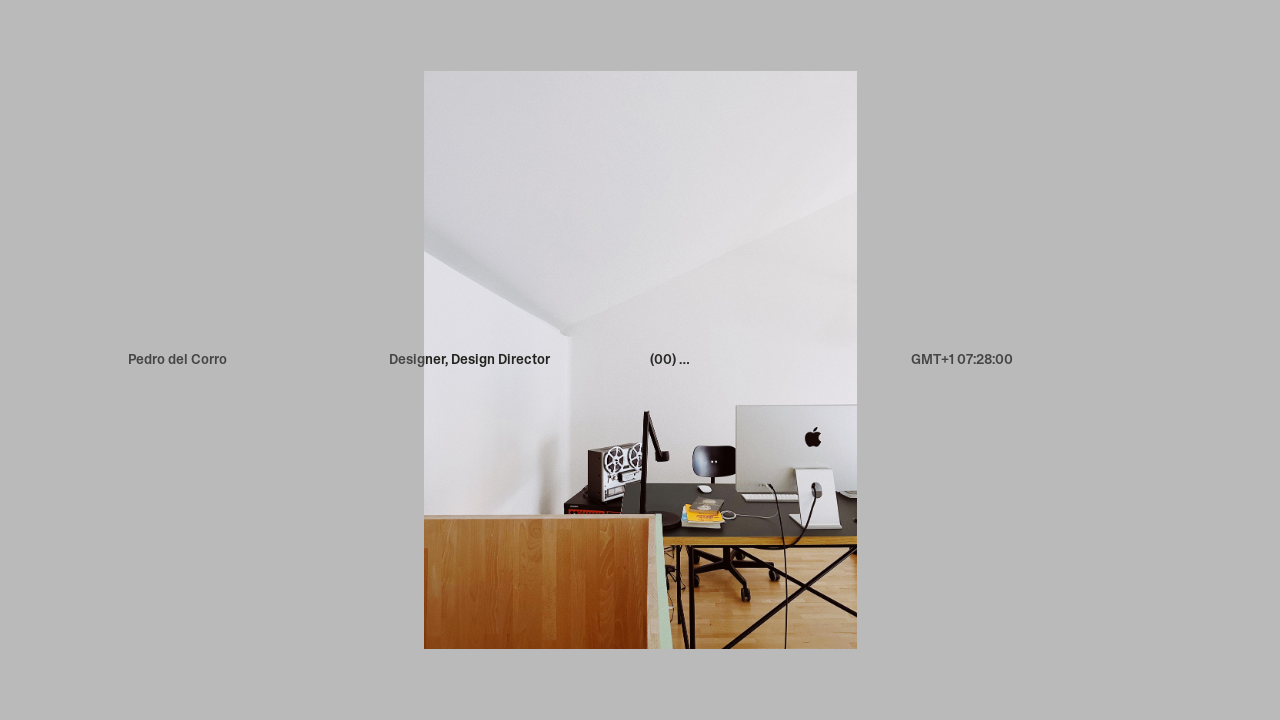

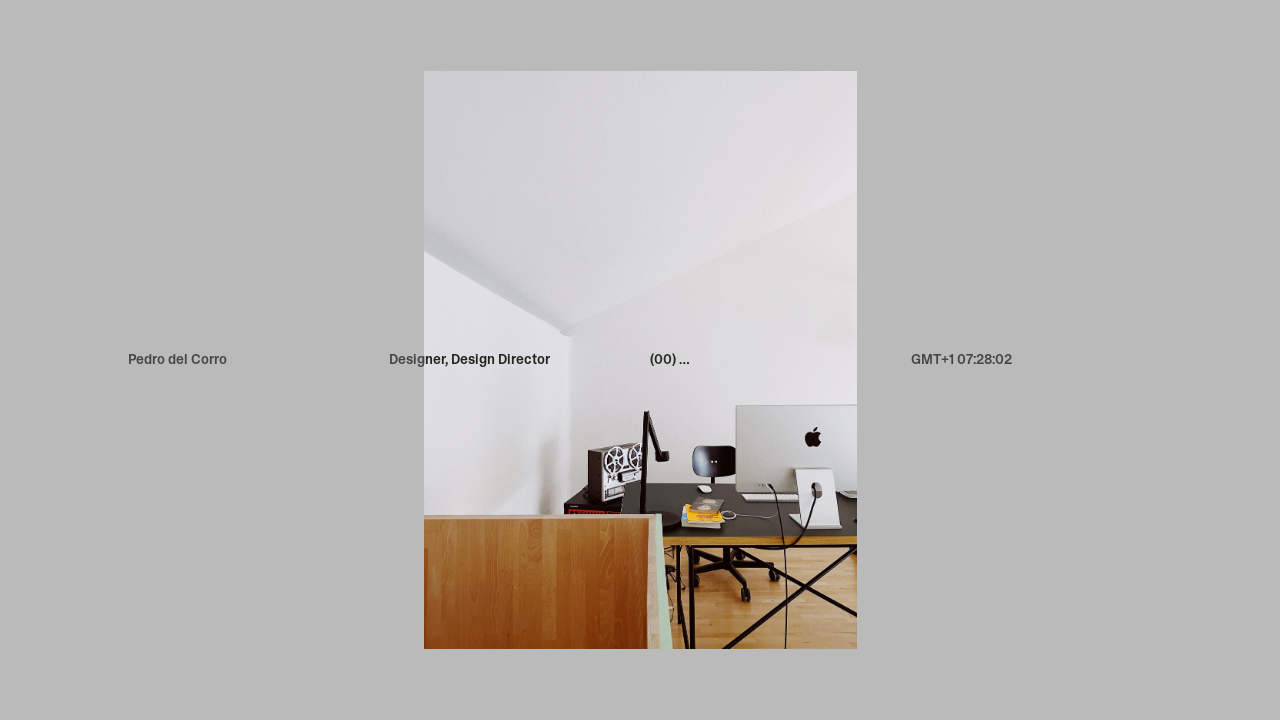